Fills out a practice form by entering first name, last name, email, and selecting gender radio button

Starting URL: https://demoqa.com/automation-practice-form

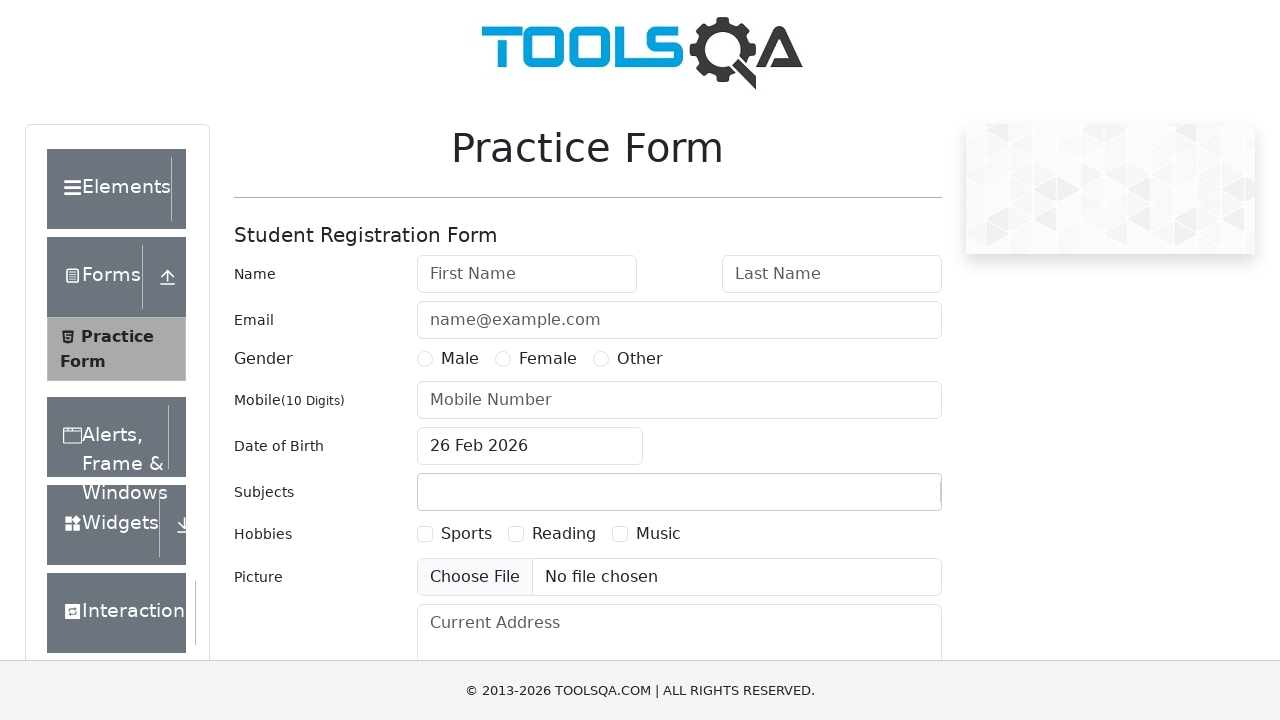

Filled first name field with 'Akshay' on #firstName
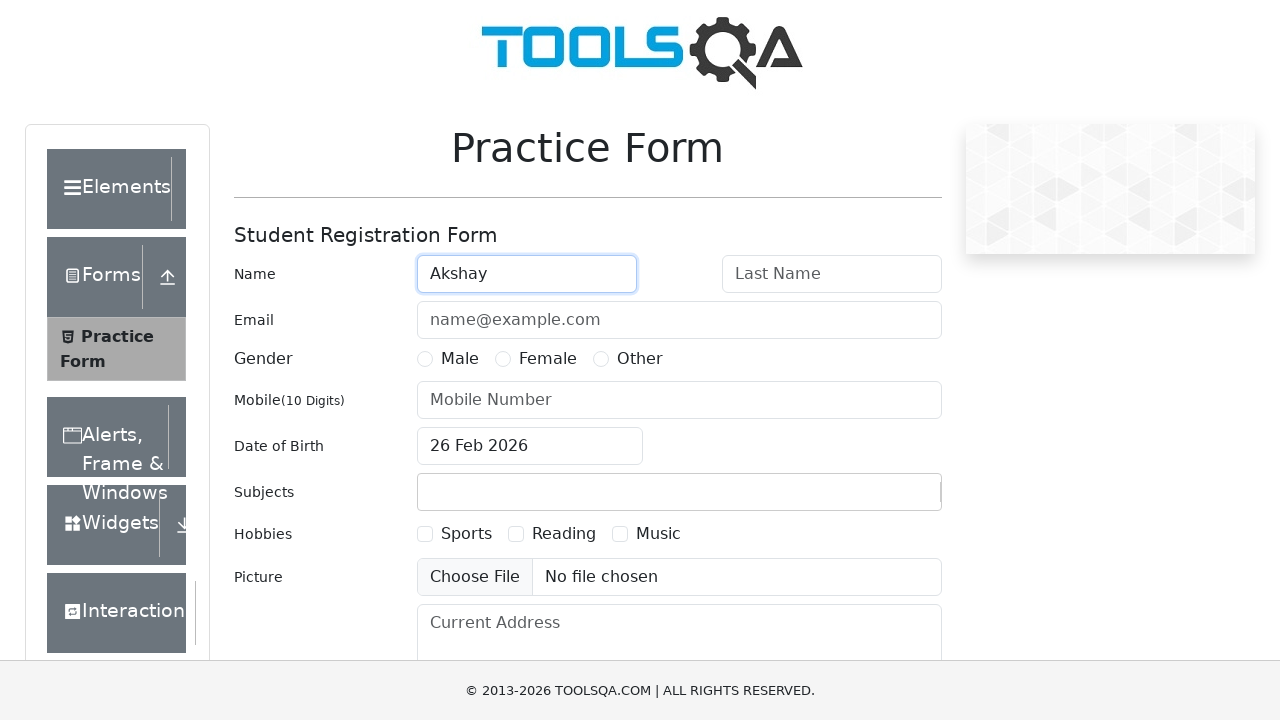

Filled last name field with 'Kamble' on #lastName
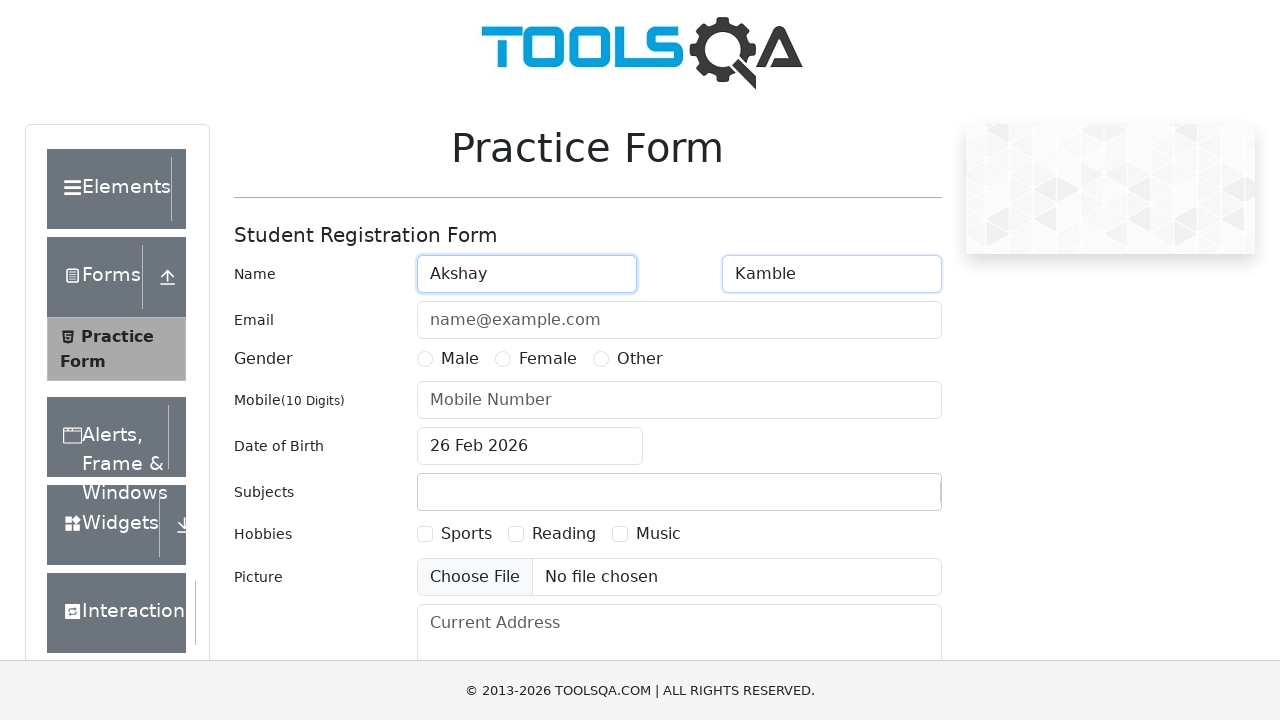

Filled email field with 'Akshay.Kamble@Gmail.com' on input[placeholder='name@example.com']
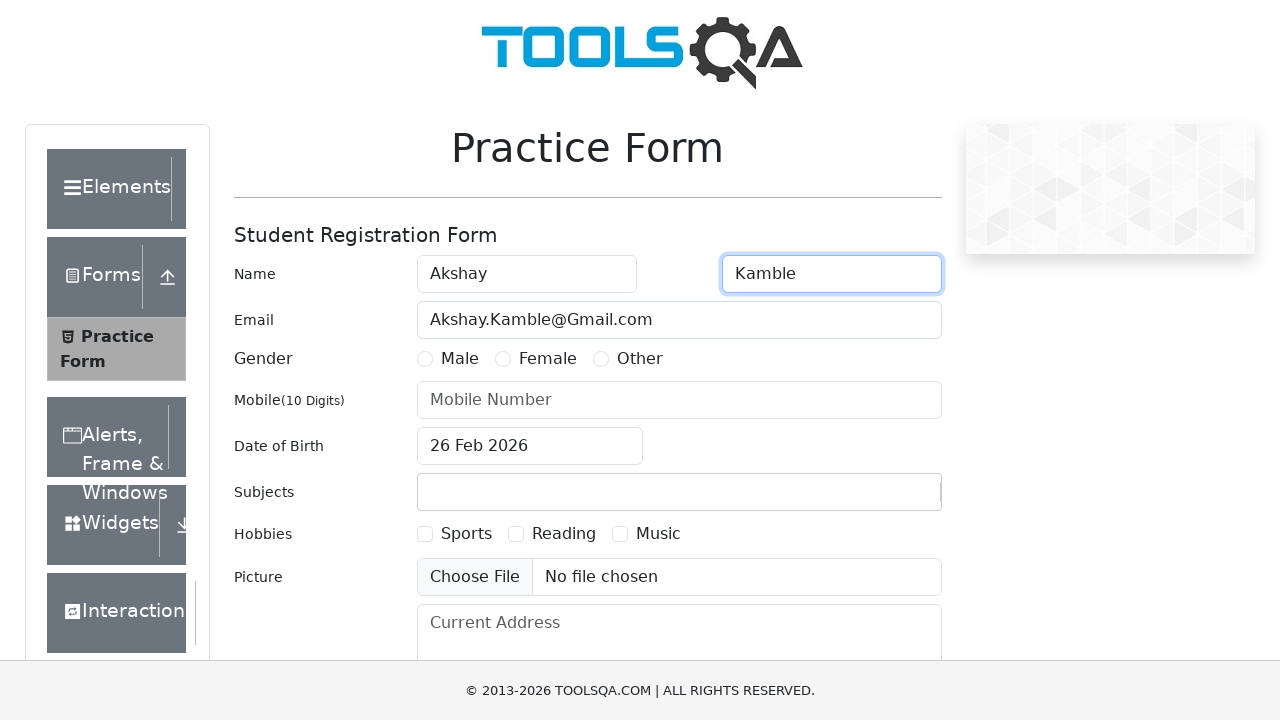

Selected Male gender radio button at (460, 359) on label[for='gender-radio-1']
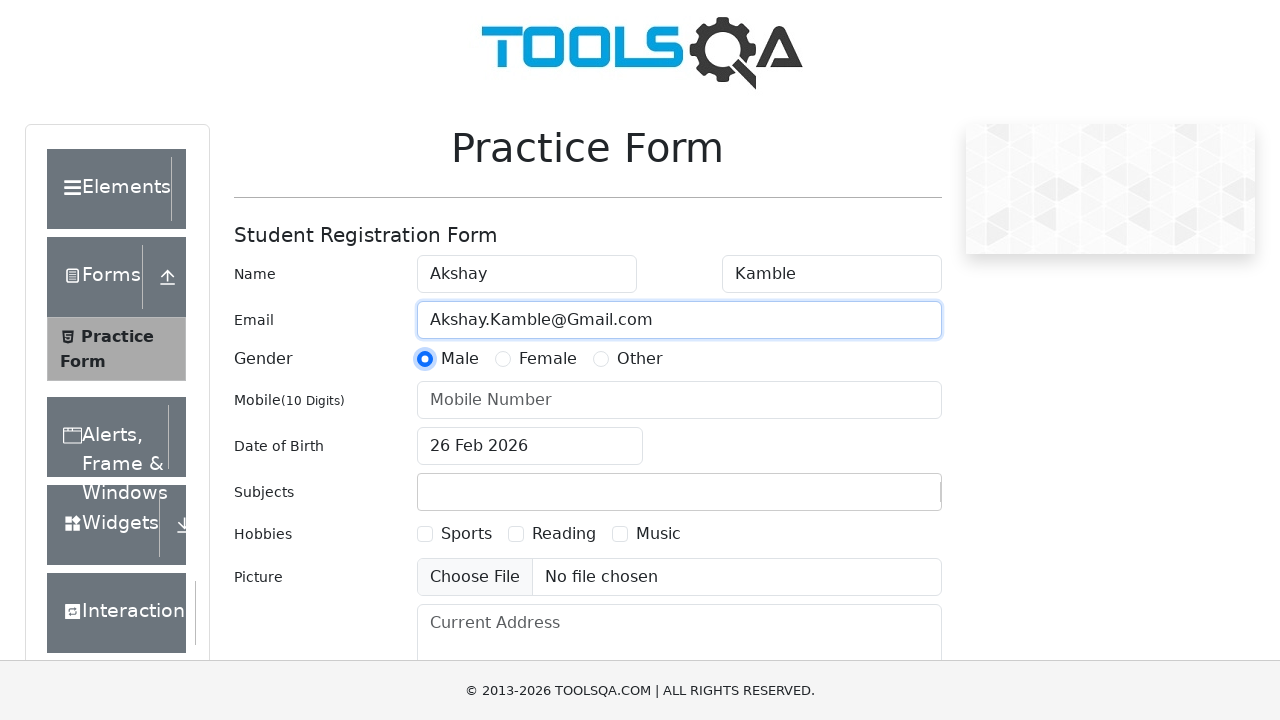

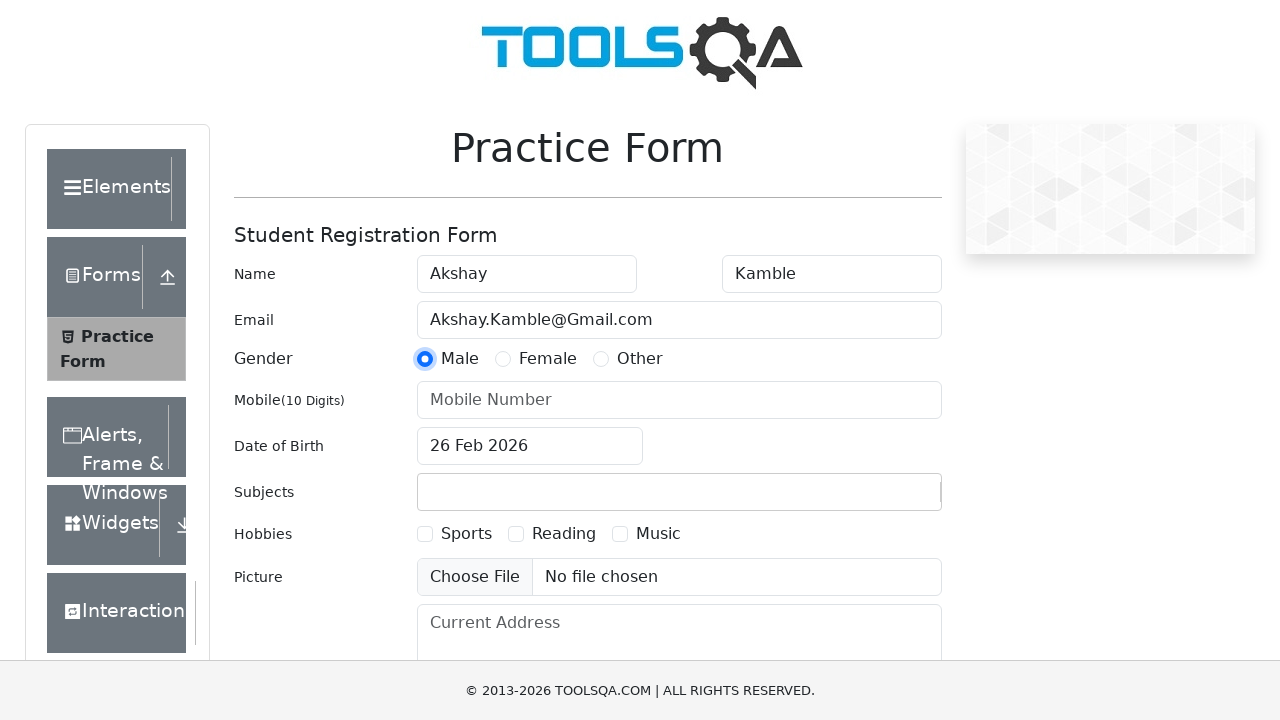